Tests radio button selection on a practice form by iterating through gender options and selecting "Male"

Starting URL: https://demoqa.com/automation-practice-form/

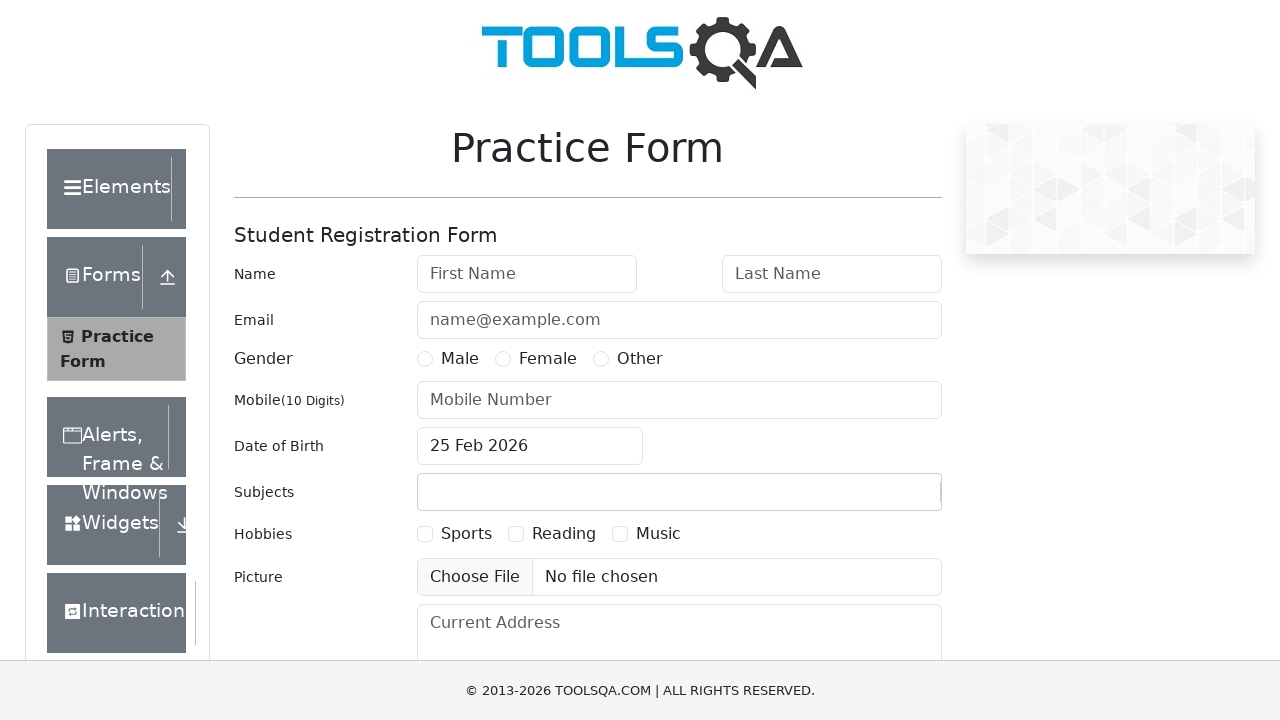

Located all gender radio button inputs
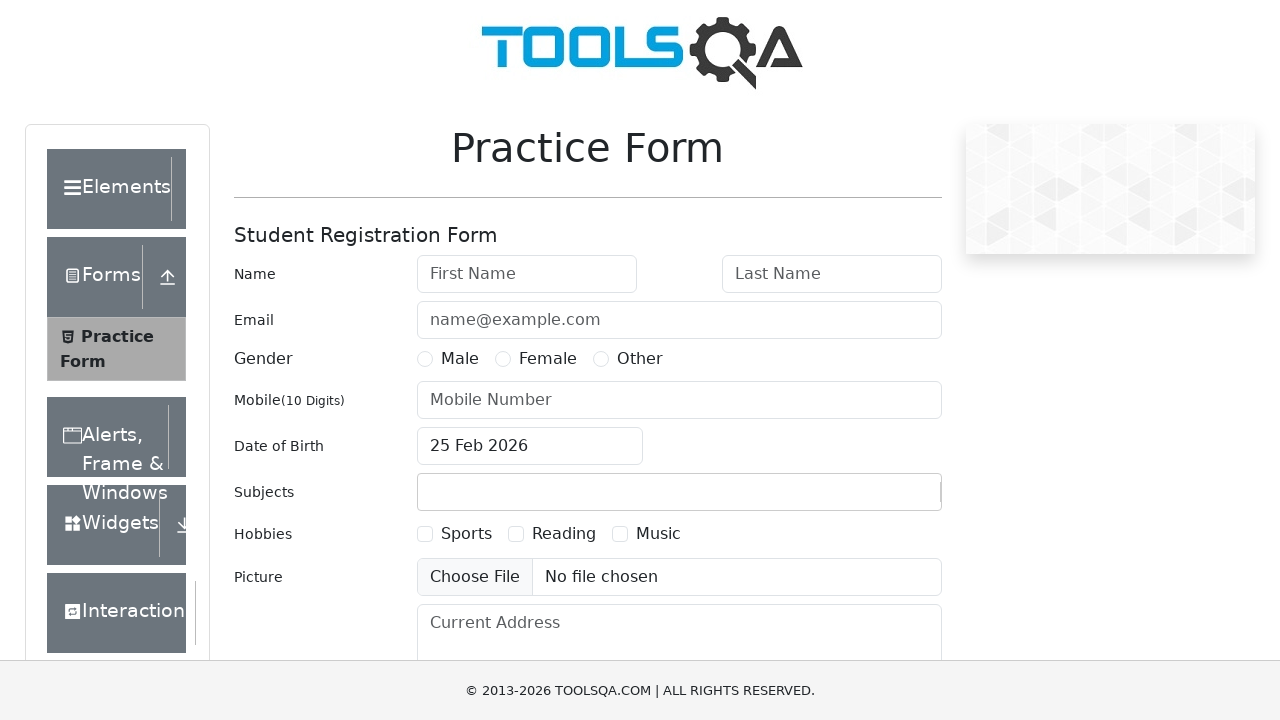

Checked if gender radio button is enabled
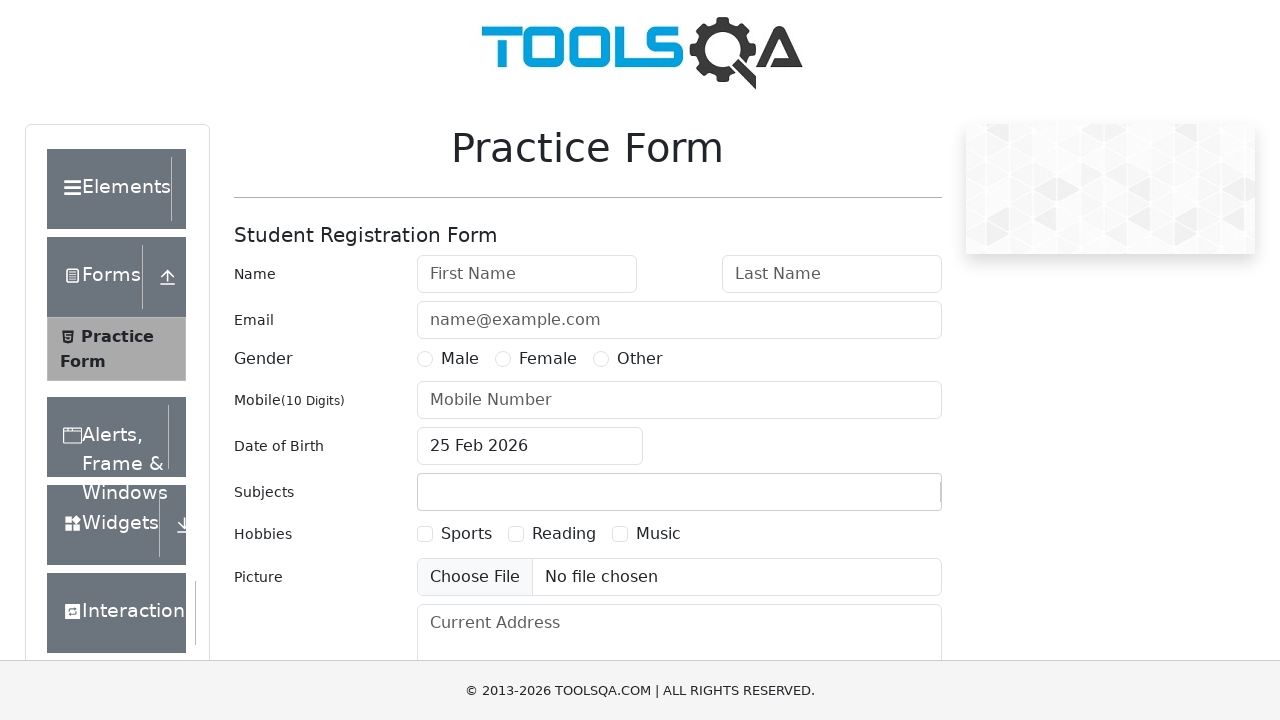

Retrieved value attribute from gender radio button
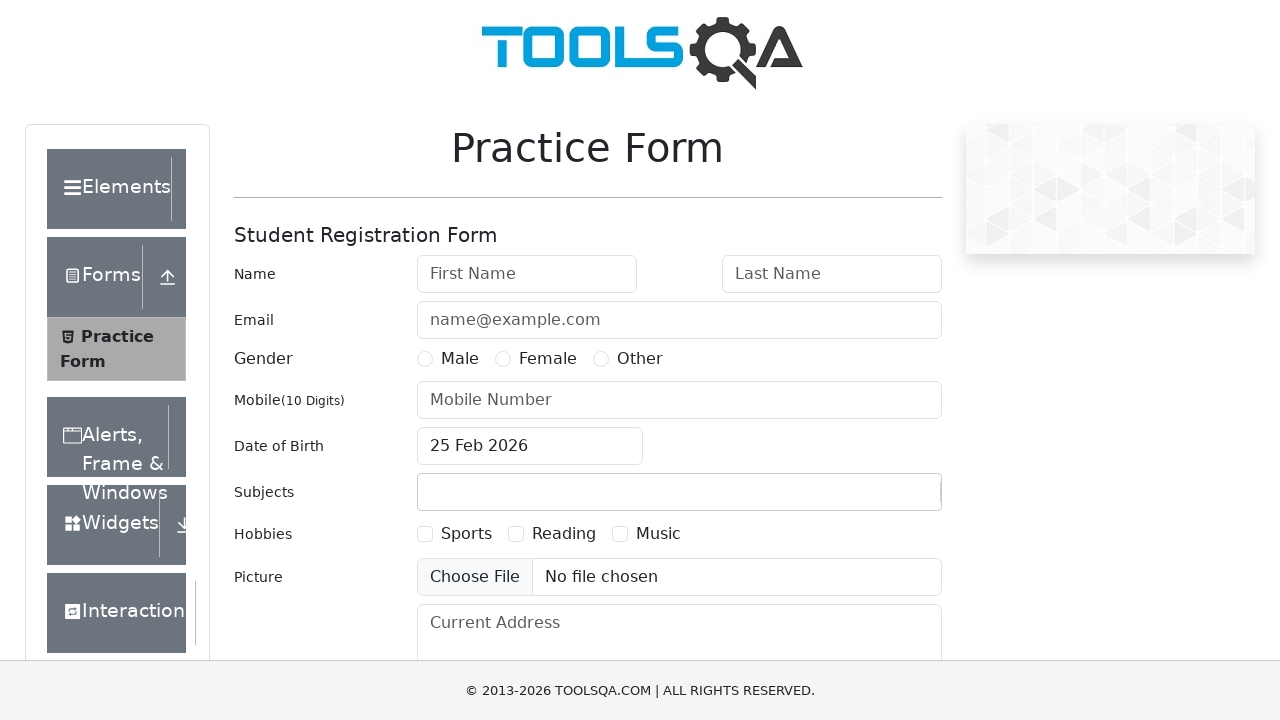

Clicked 'Male' gender radio button at (425, 359) on input[name='gender'] >> nth=0
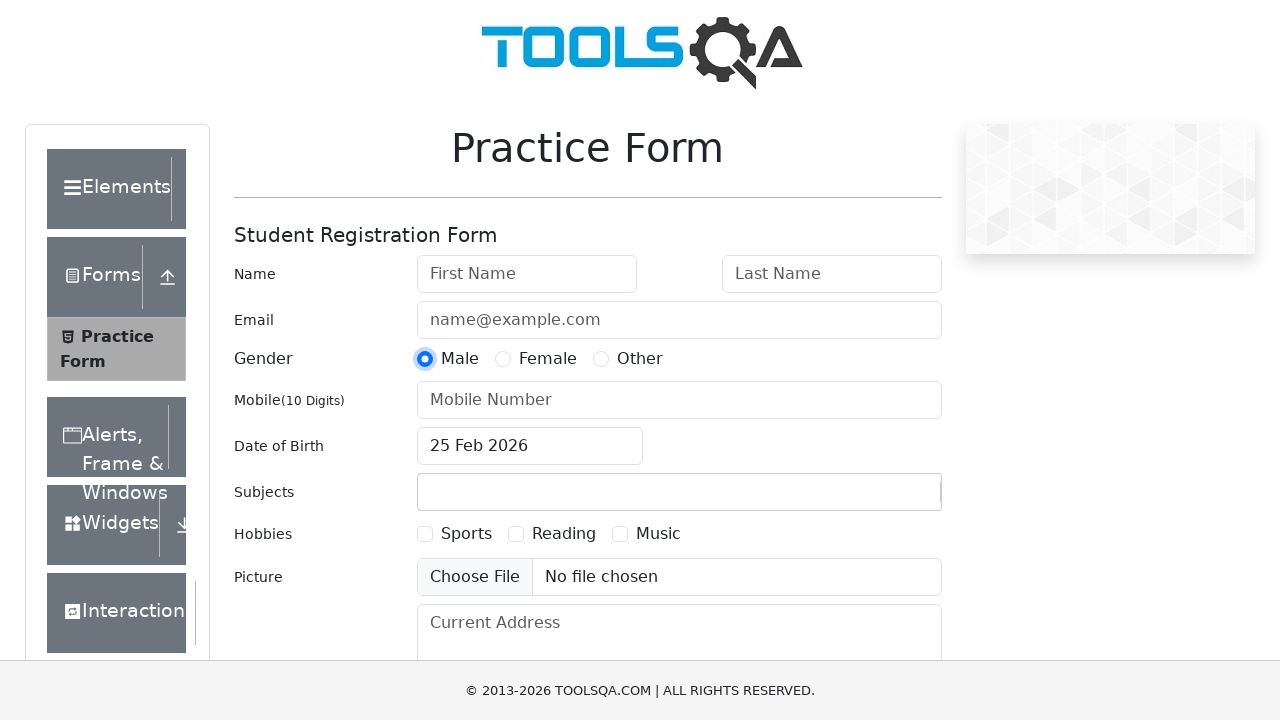

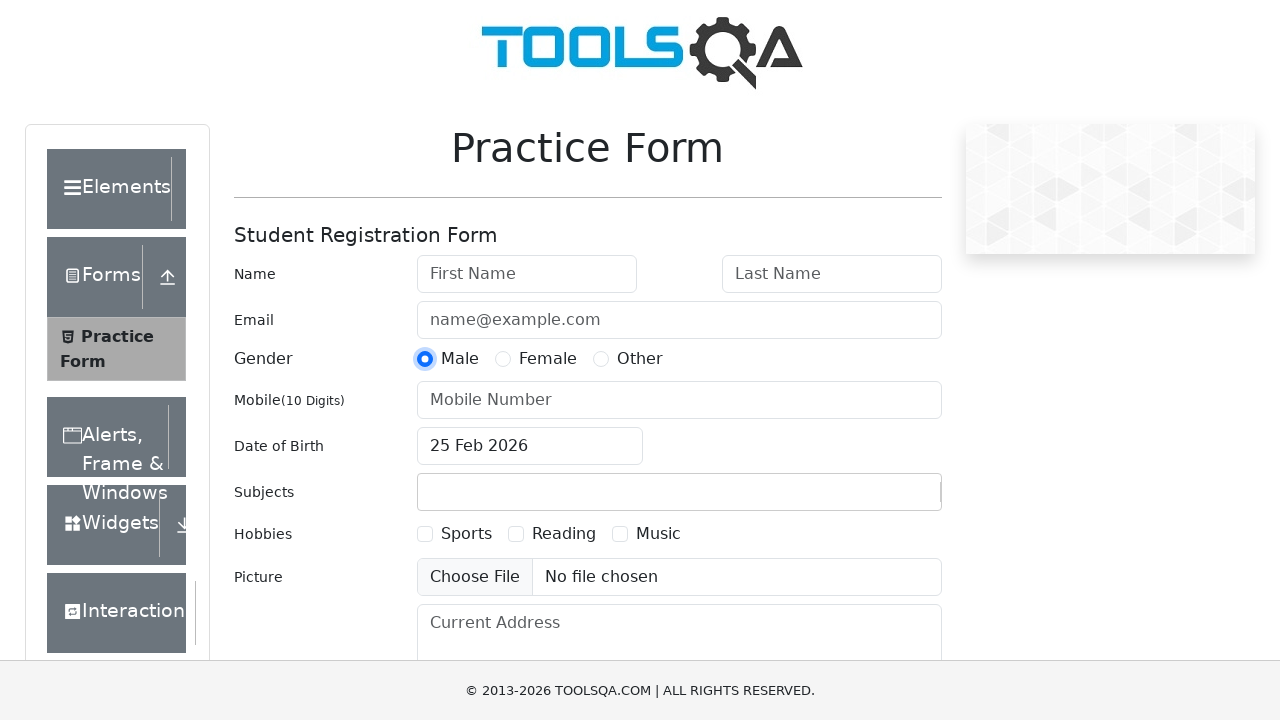